Tests the flight booking flow on BlazeDemo by selecting departure and destination cities, finding flights, choosing a flight, and completing a purchase

Starting URL: https://blazedemo.com

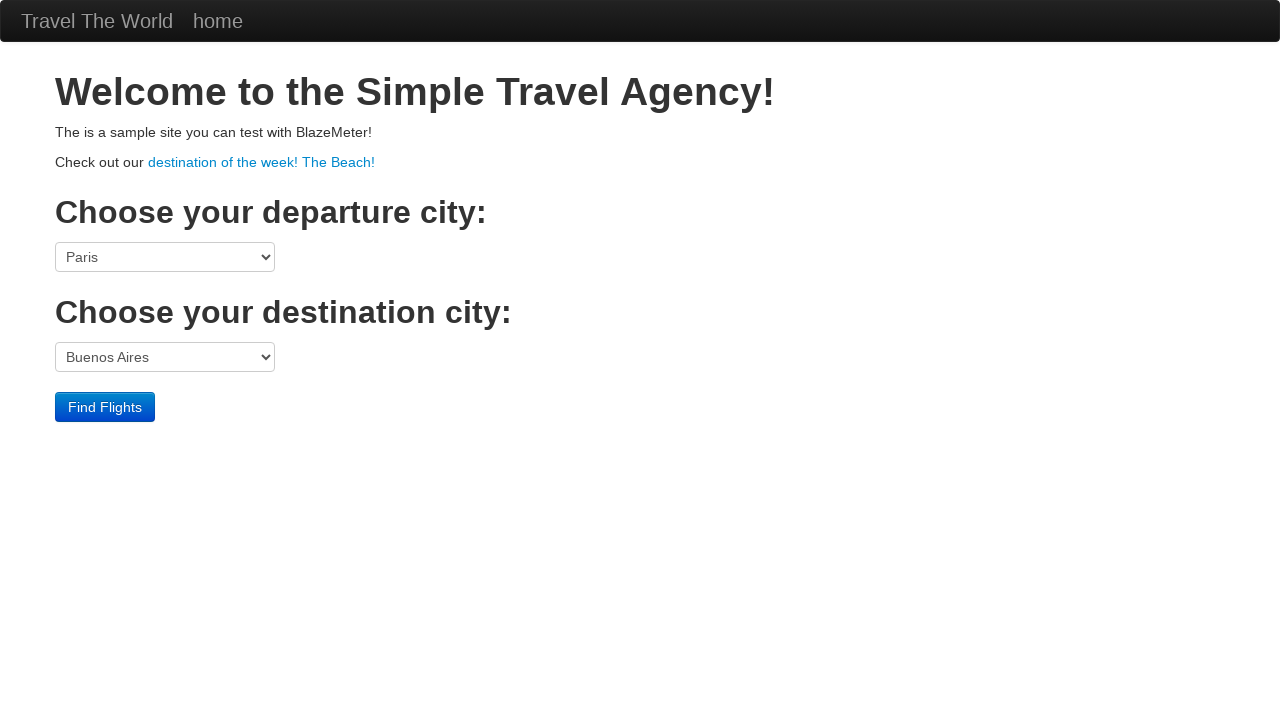

Selected Boston as departure city on select[name='fromPort']
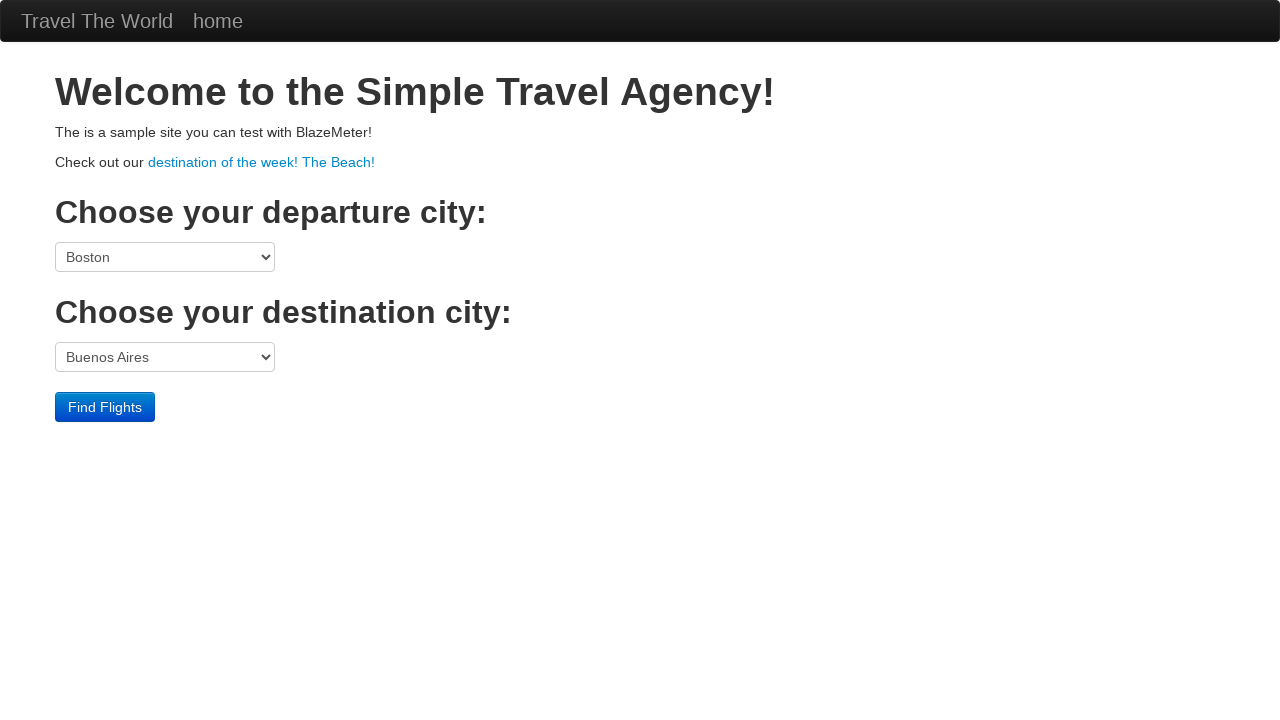

Selected London as destination city on select[name='toPort']
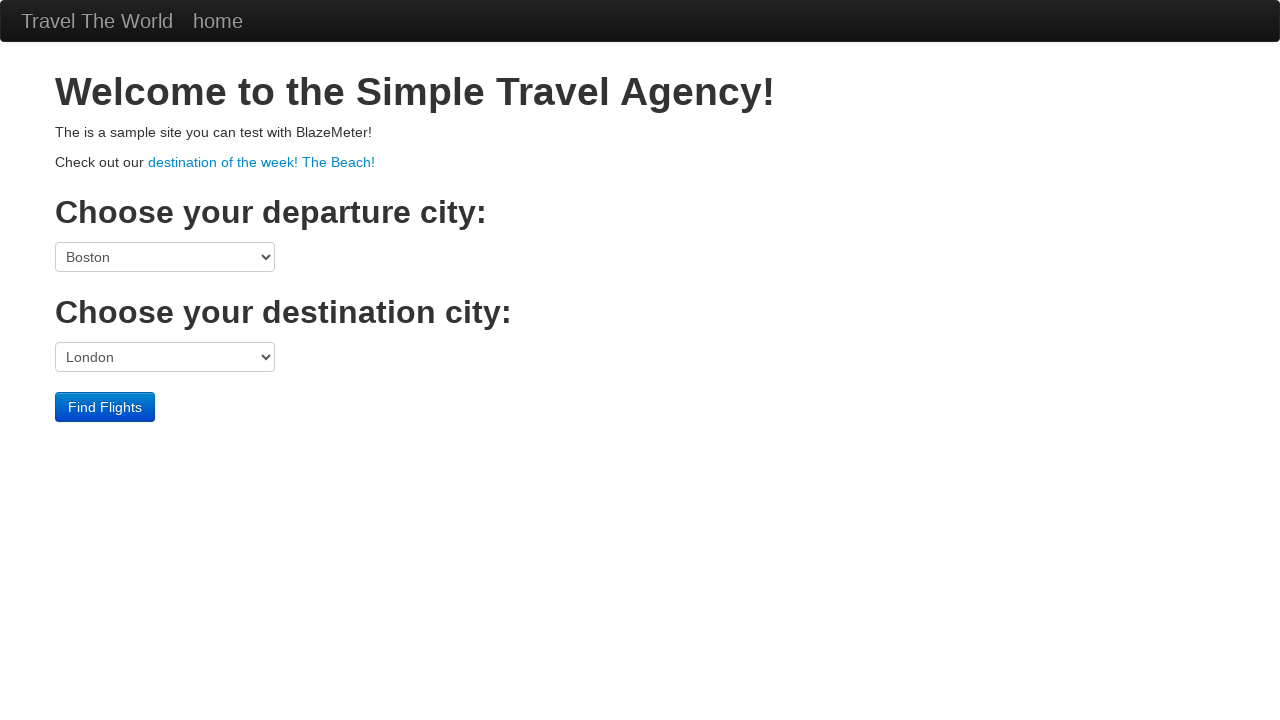

Clicked submit button to find flights at (105, 407) on input[type='submit']
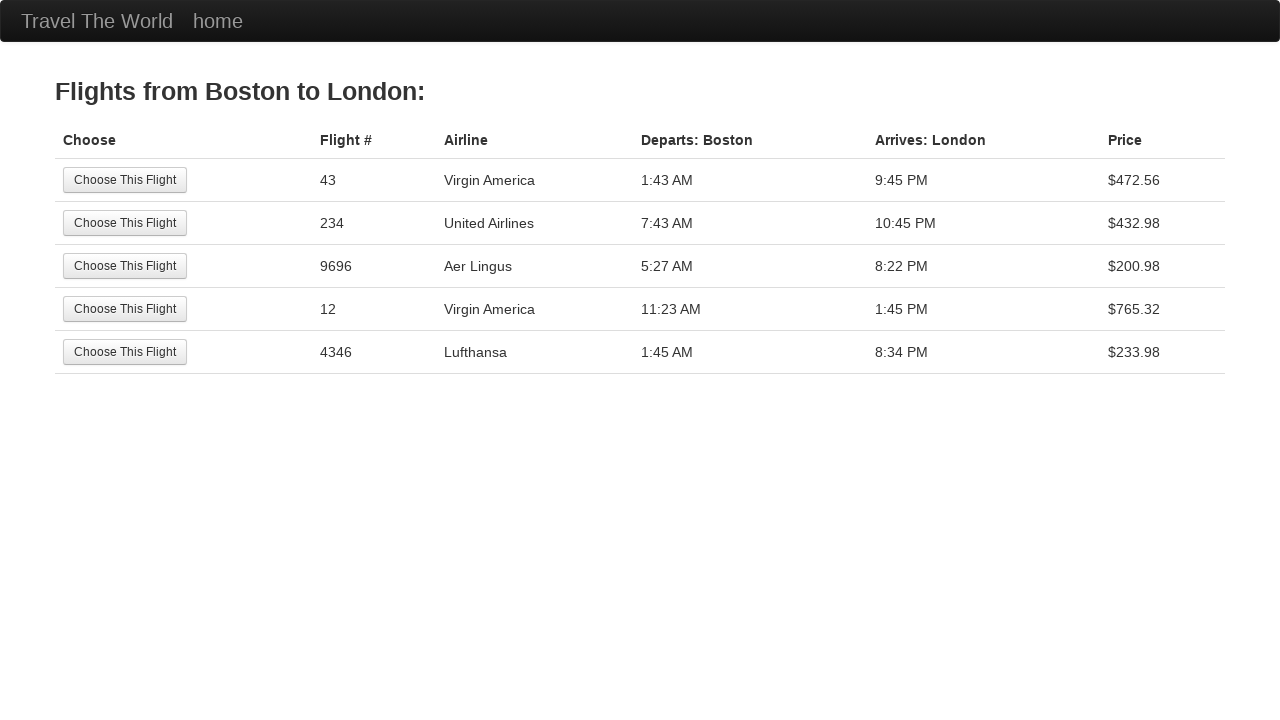

Navigated to flight reserve page
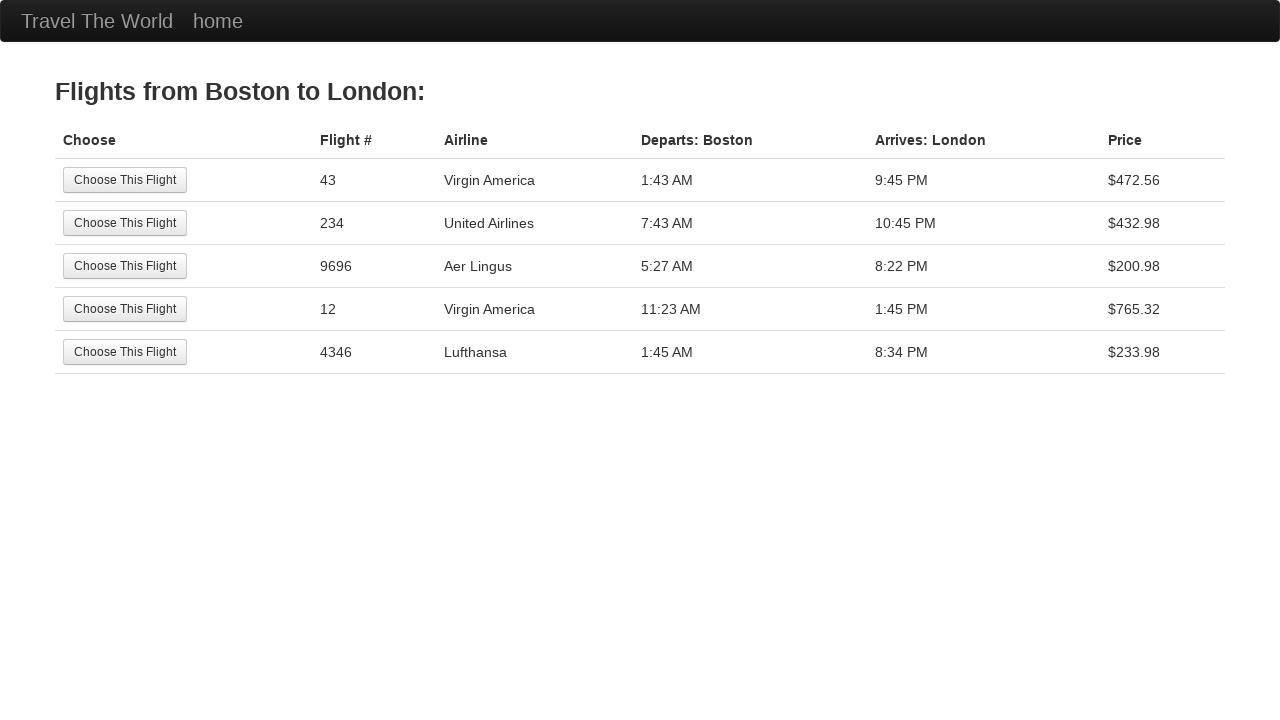

Clicked submit button to choose a flight at (125, 180) on input[type='submit']
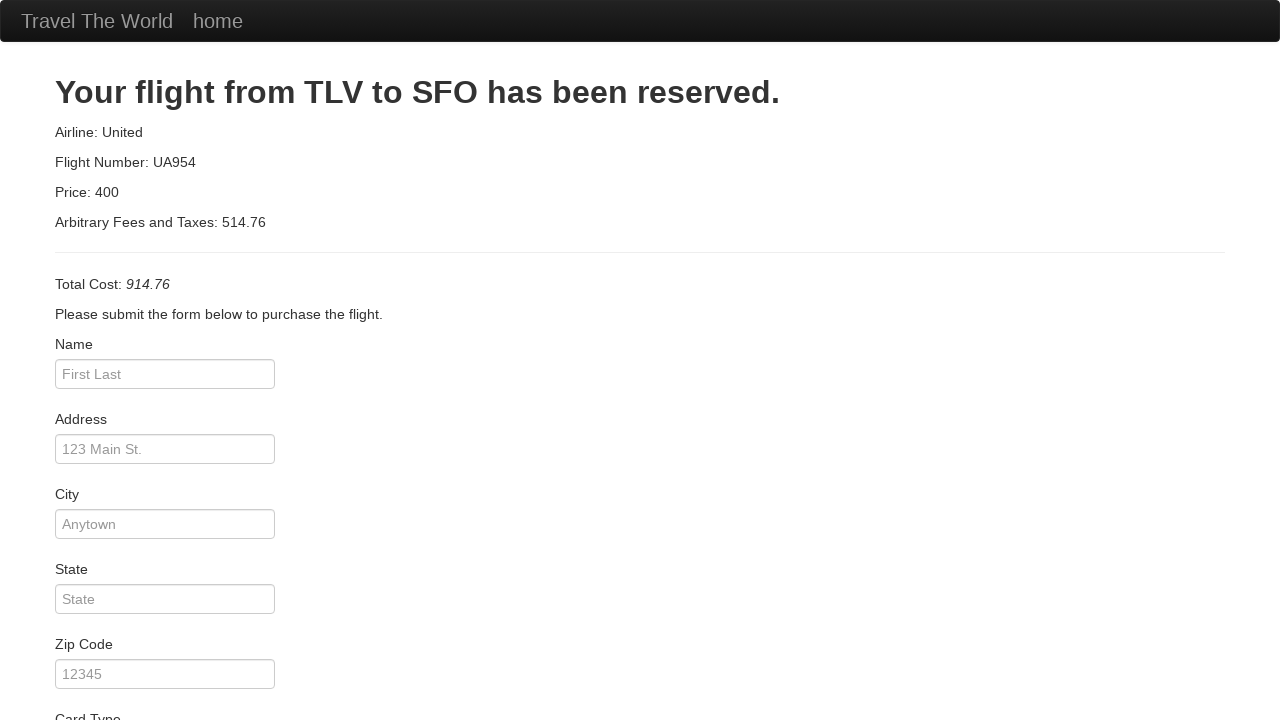

Navigated to purchase page
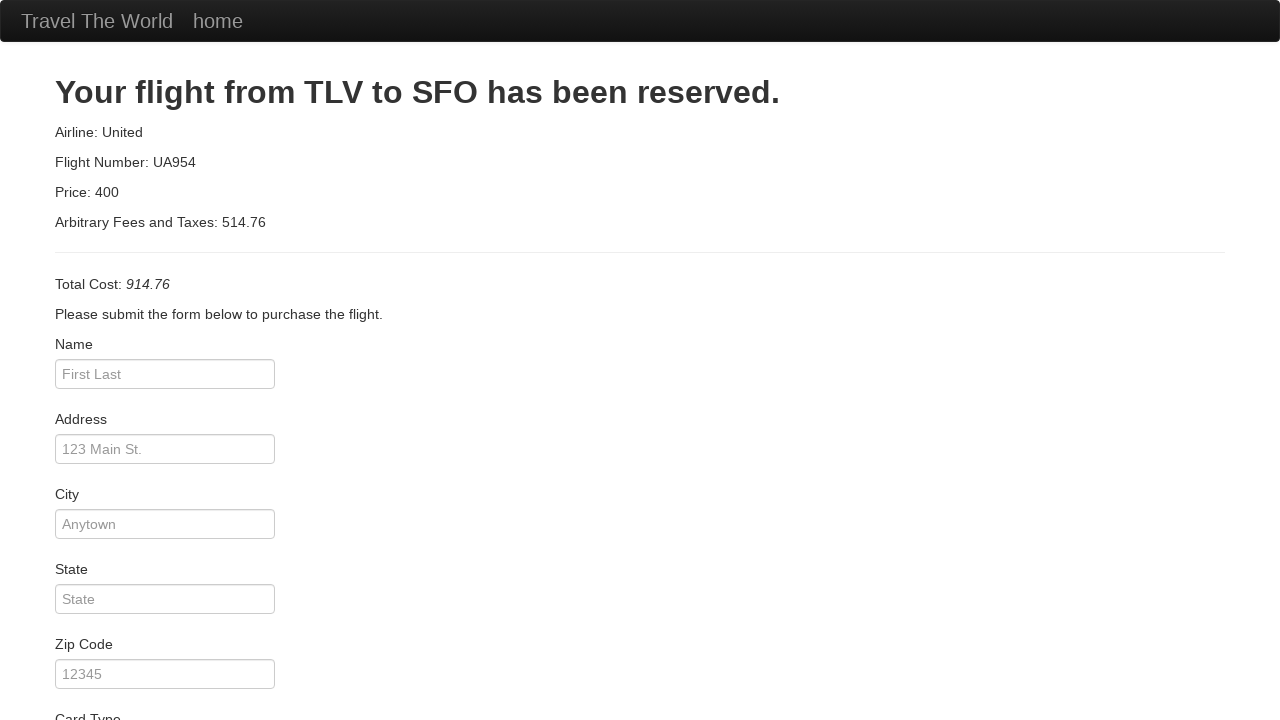

Clicked submit button to complete purchase at (118, 685) on input[type='submit']
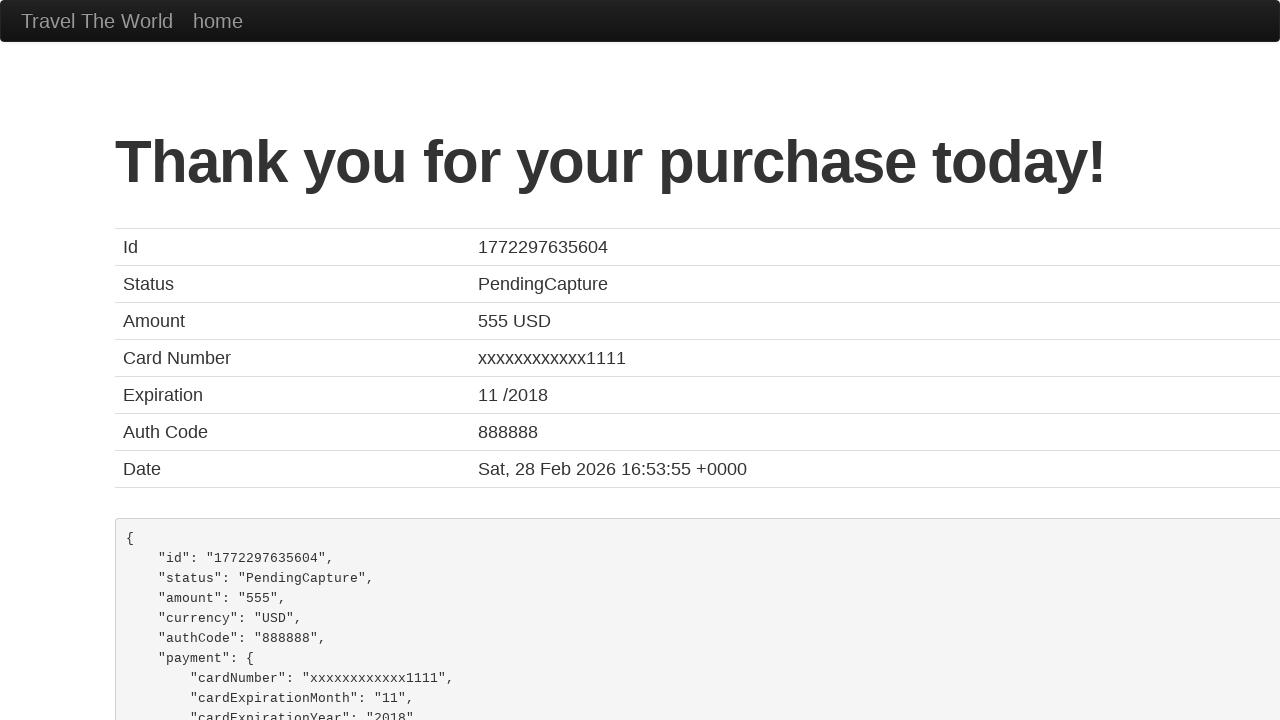

Navigated to confirmation page
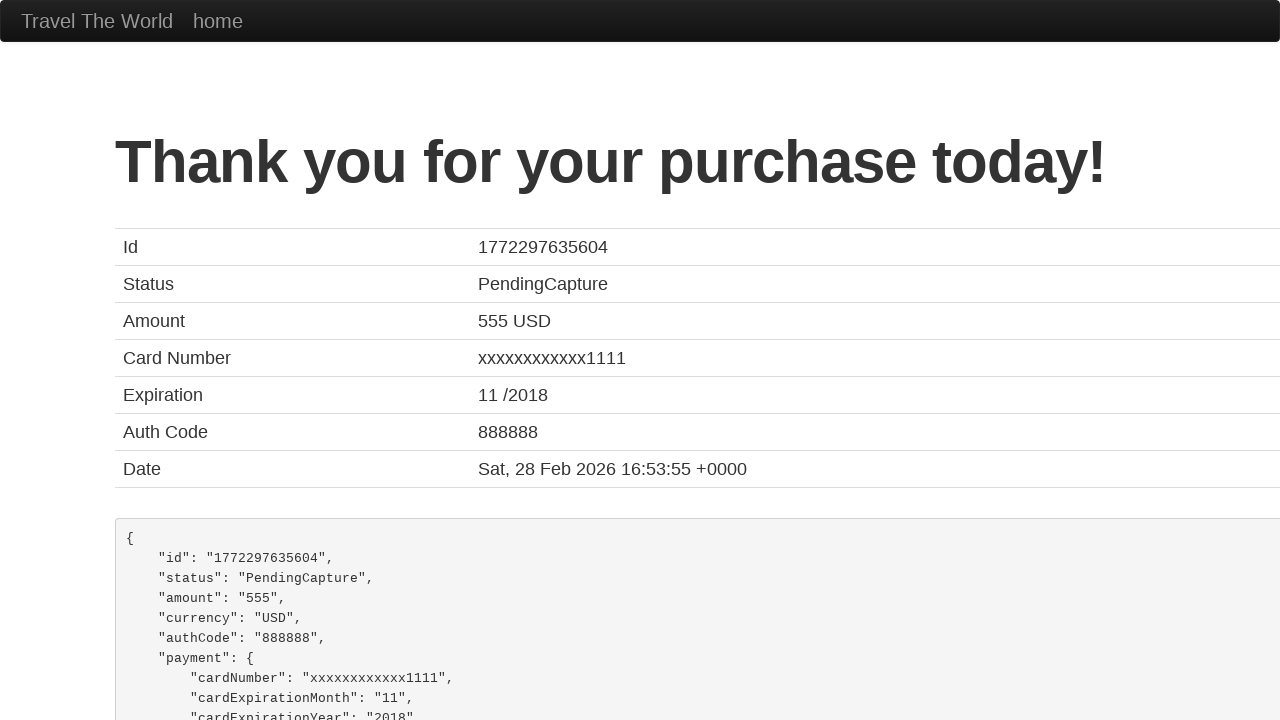

Verified purchase confirmation message displayed
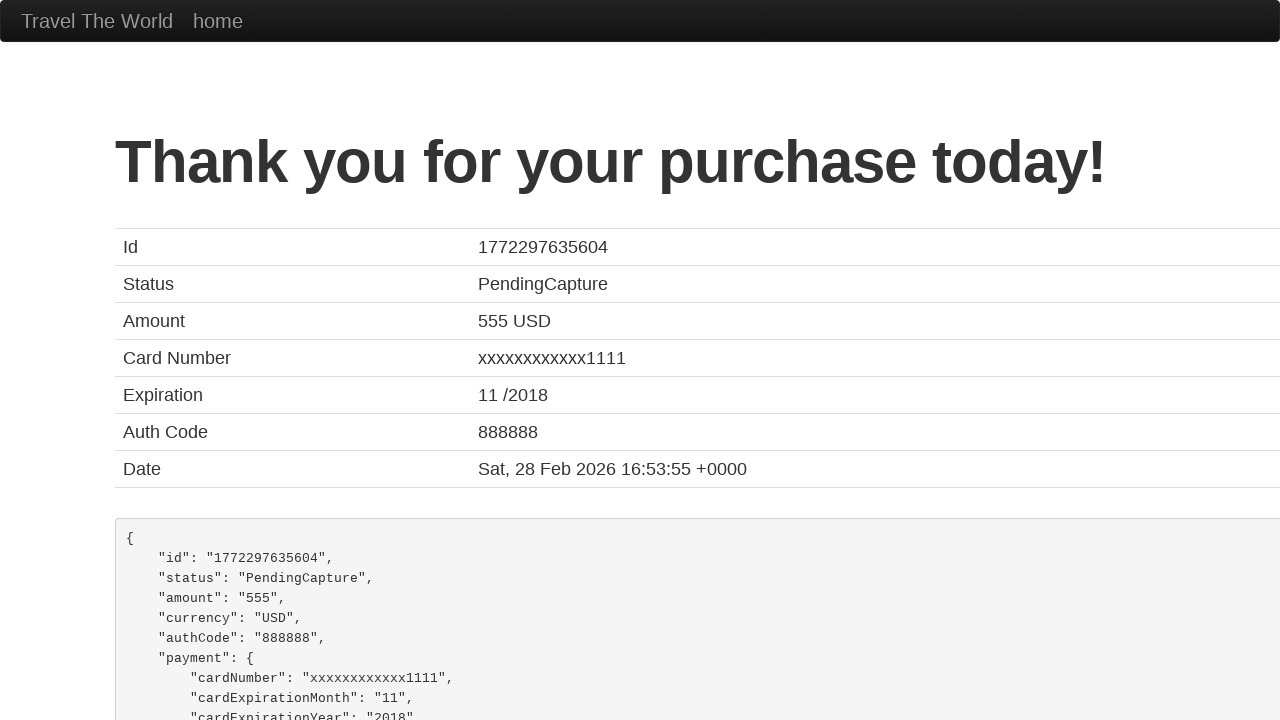

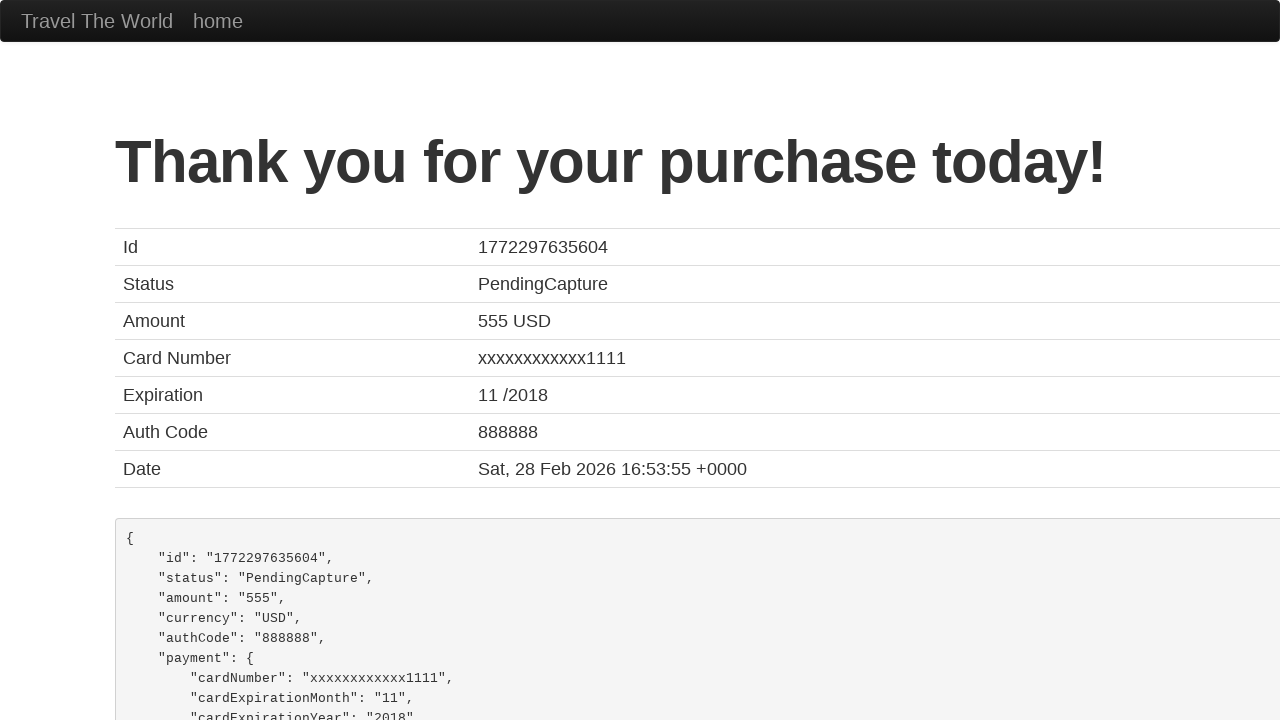